Tests clicking the cat button on the practice automation site and verifies the demo text updates

Starting URL: https://practice-automation.com/click-events/

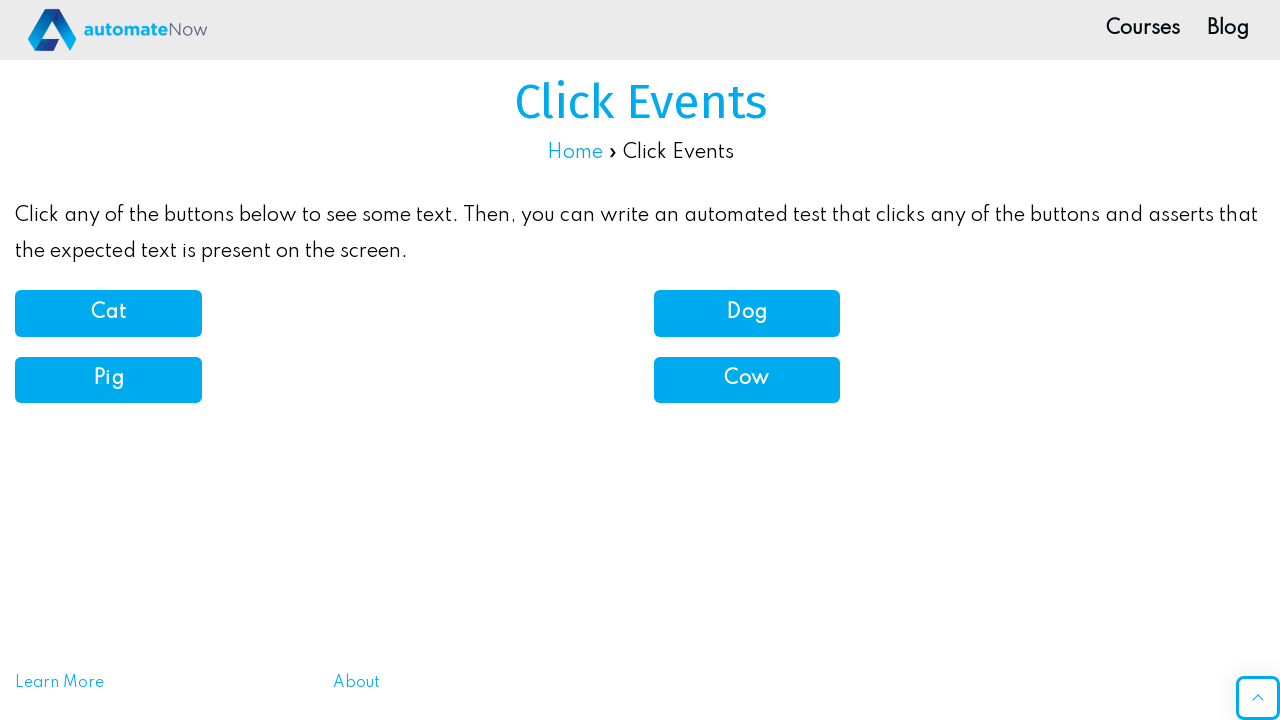

Navigated to practice automation click events page
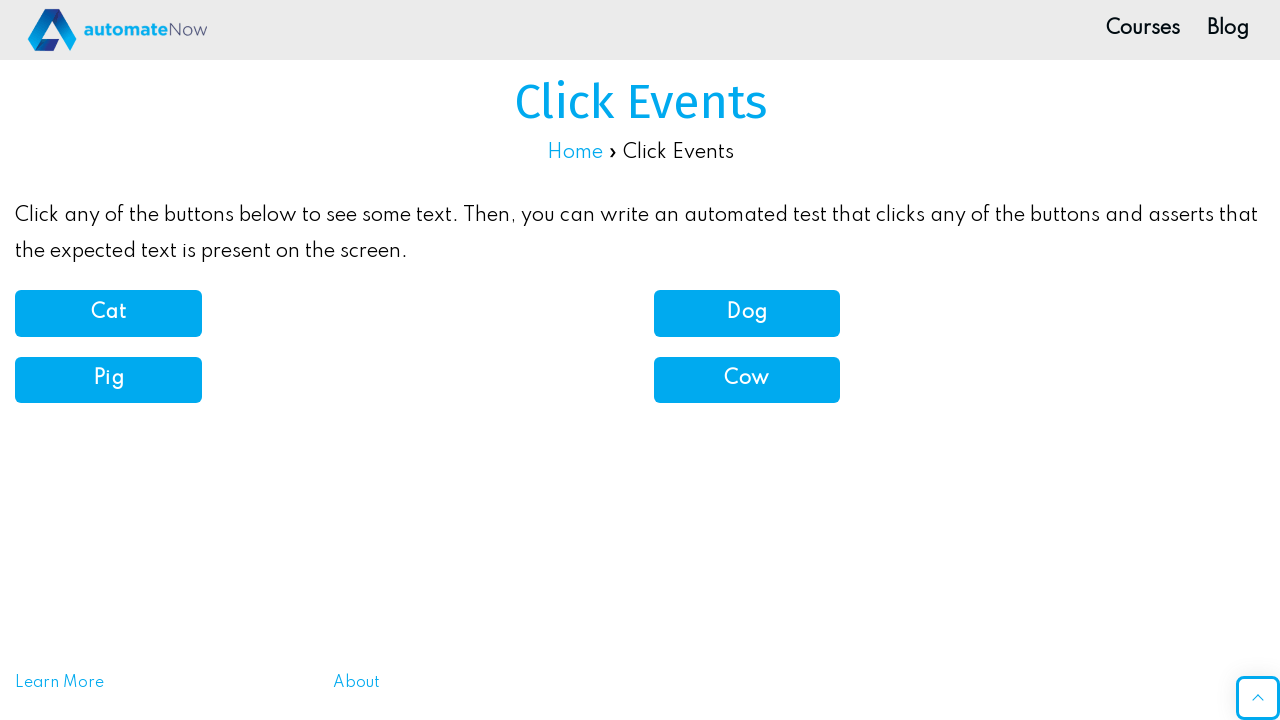

Clicked the cat button at (108, 313) on button[onclick='catSound()']
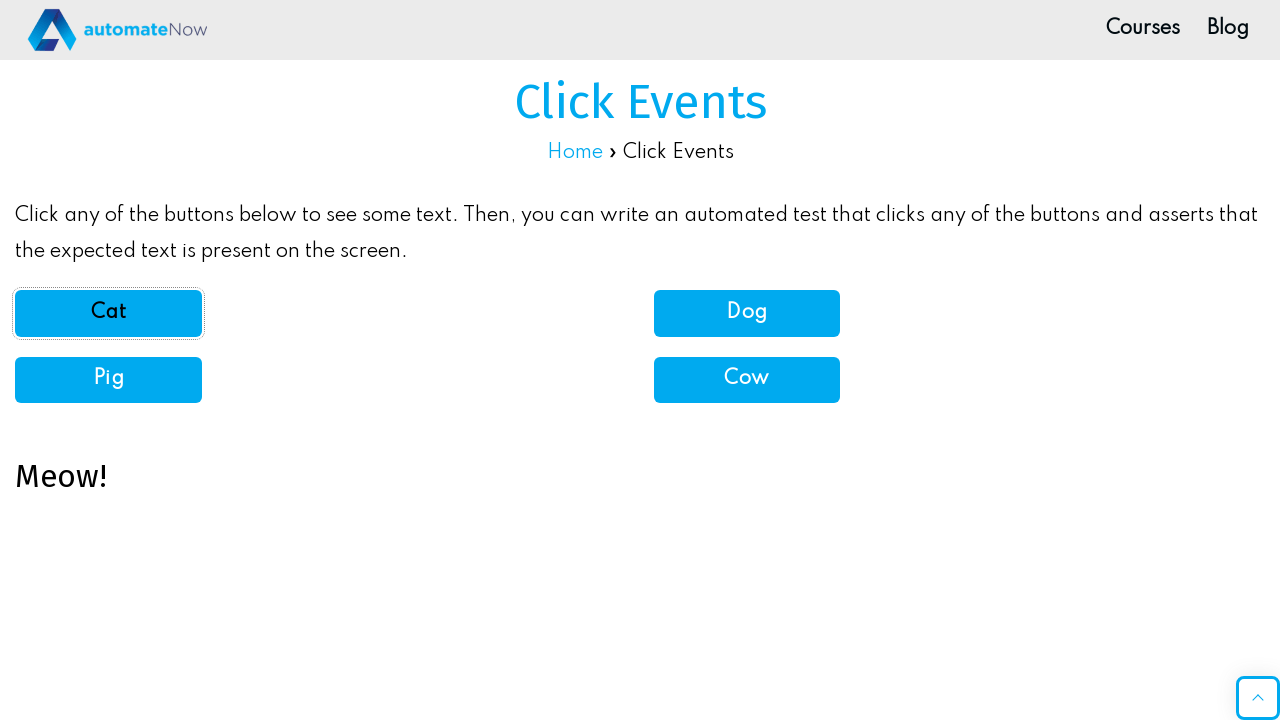

Demo text updated and verified to exist
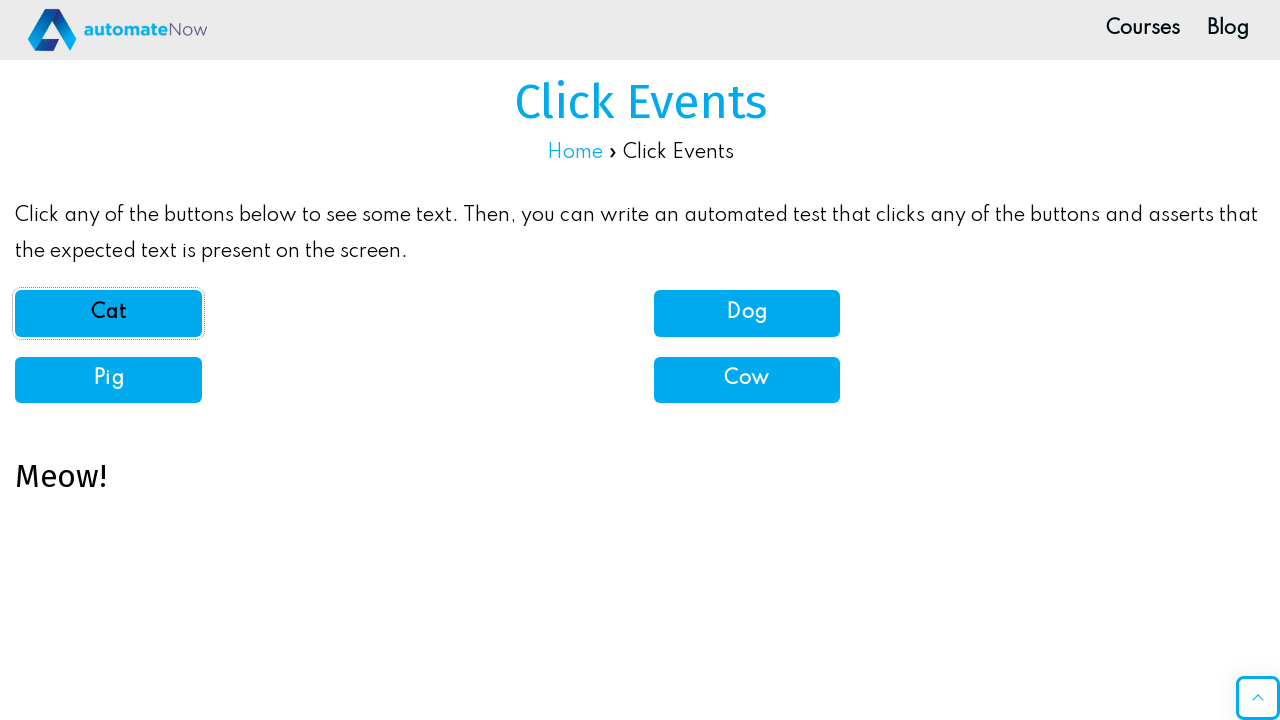

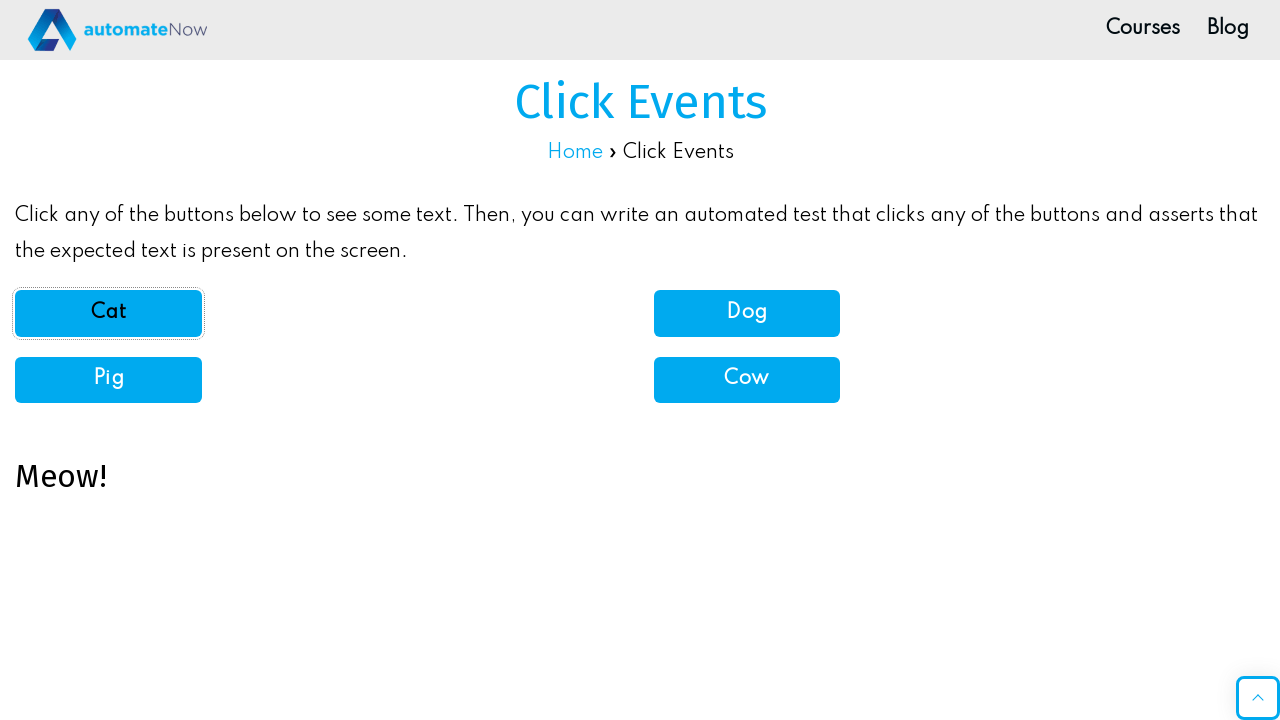